Tests the tag/basket link functionality by clicking on Wayne Gretzky's name tag and verifying navigation to the correct tag page.

Starting URL: https://m.sport-express.ru/hockey/nhl/reviews/biografiya-ueyna-gretcki-zhizn-i-sportivnaya-karera-legendarnogo-kanadskogo-hokkeista-i-trenera-2174095/

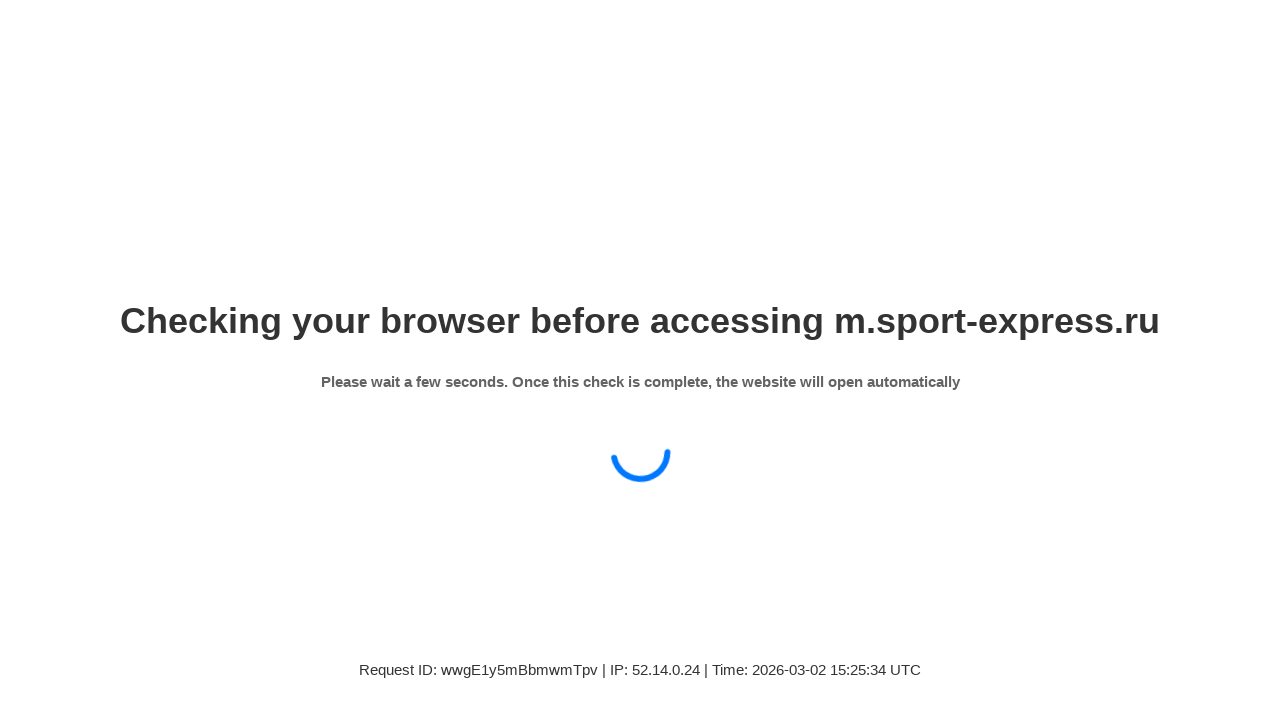

Page loaded with networkidle state
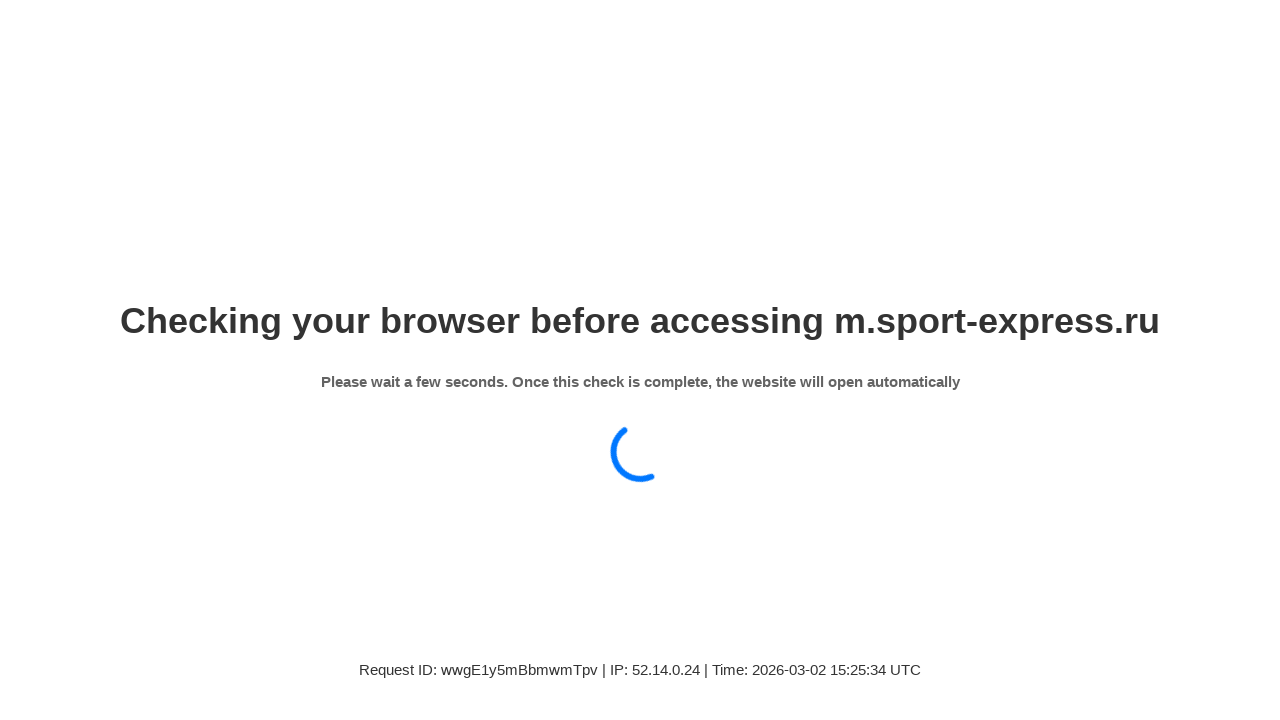

Clicked on Wayne Gretzky's name tag at (102, 360) on xpath=//span[contains(text(),'Уэйн Гретцки')]
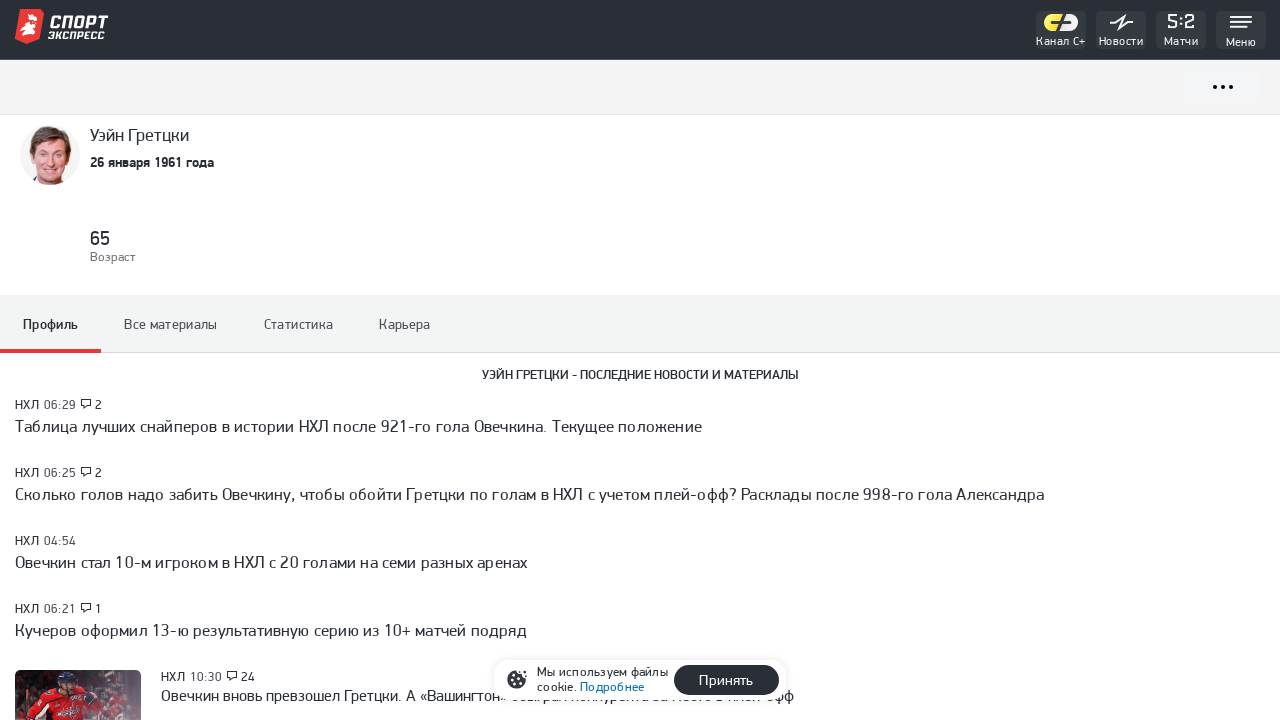

Navigated to Wayne Gretzky tag page
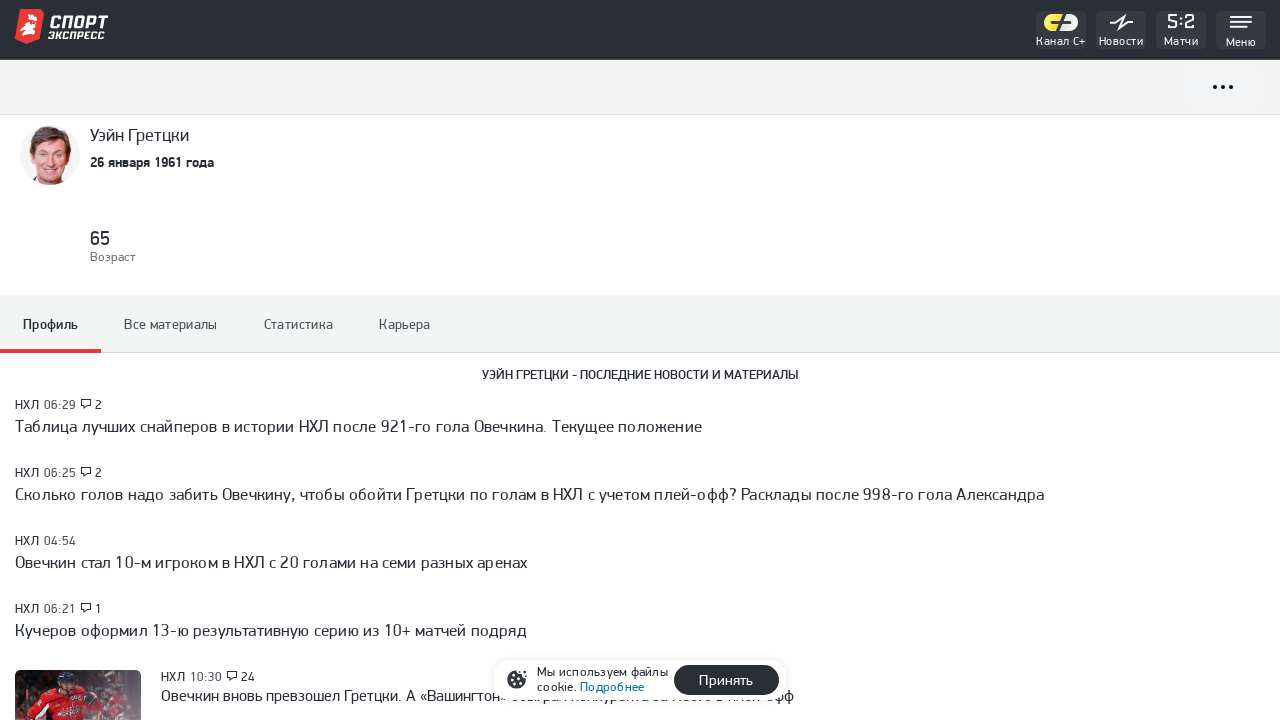

Navigated back to original biography page
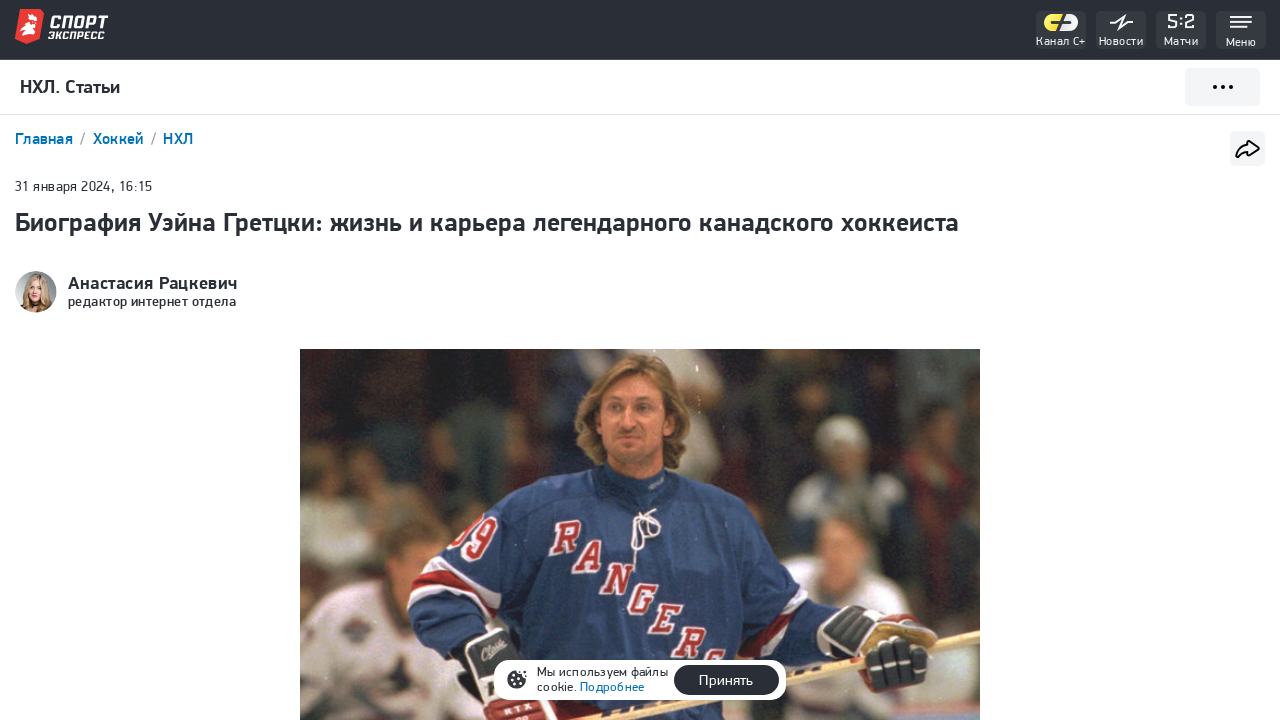

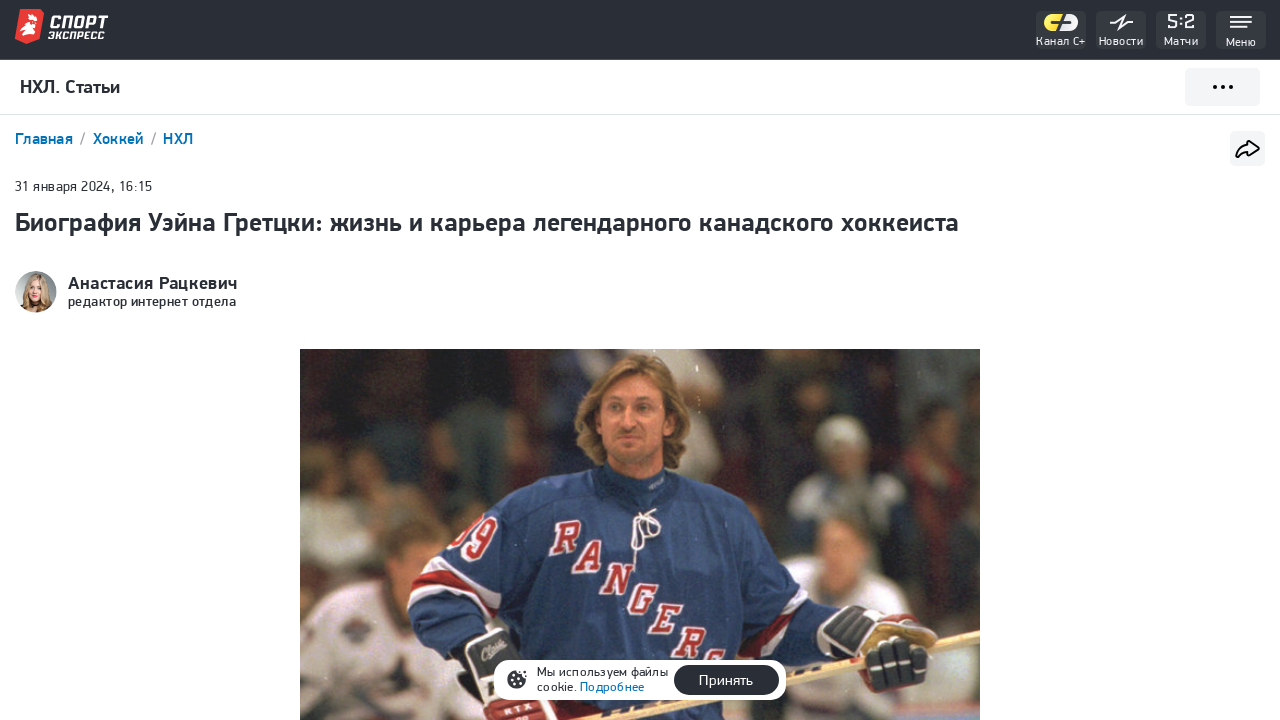